Tests navigation to Monitors category and then to ASUS Full HD monitor product page

Starting URL: https://www.demoblaze.com

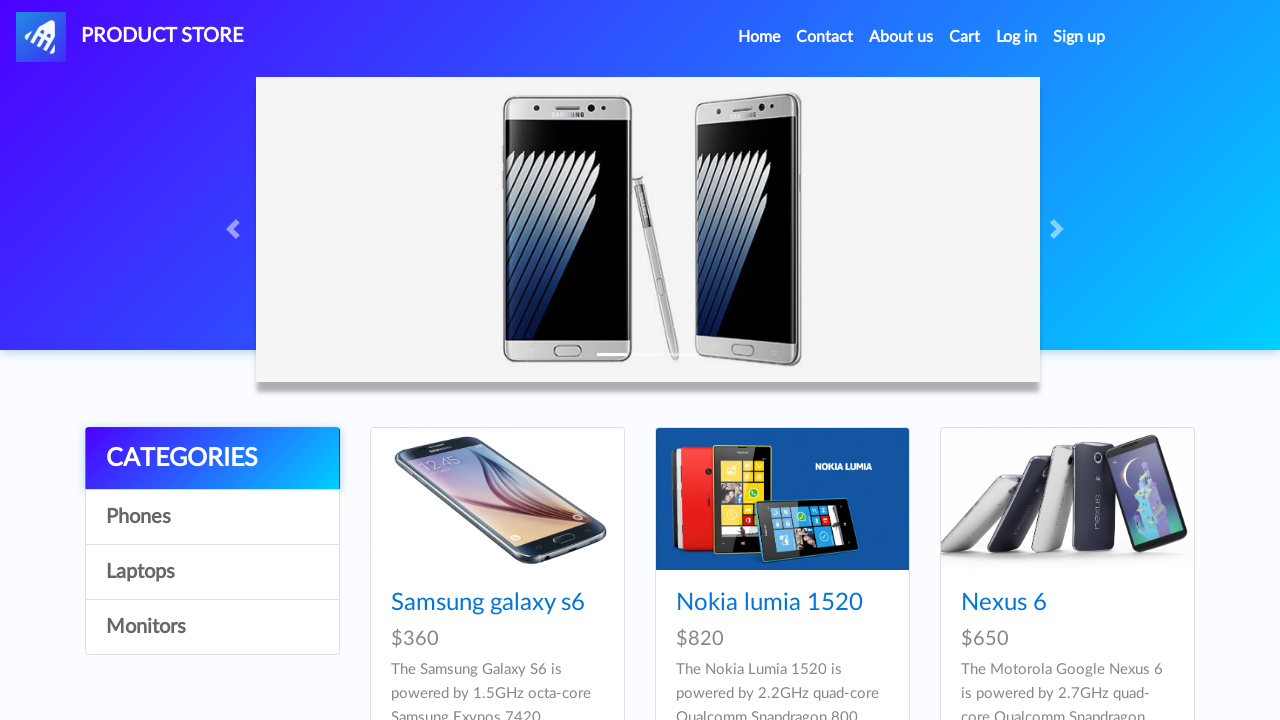

Clicked on Monitors category at (212, 627) on text=Monitors
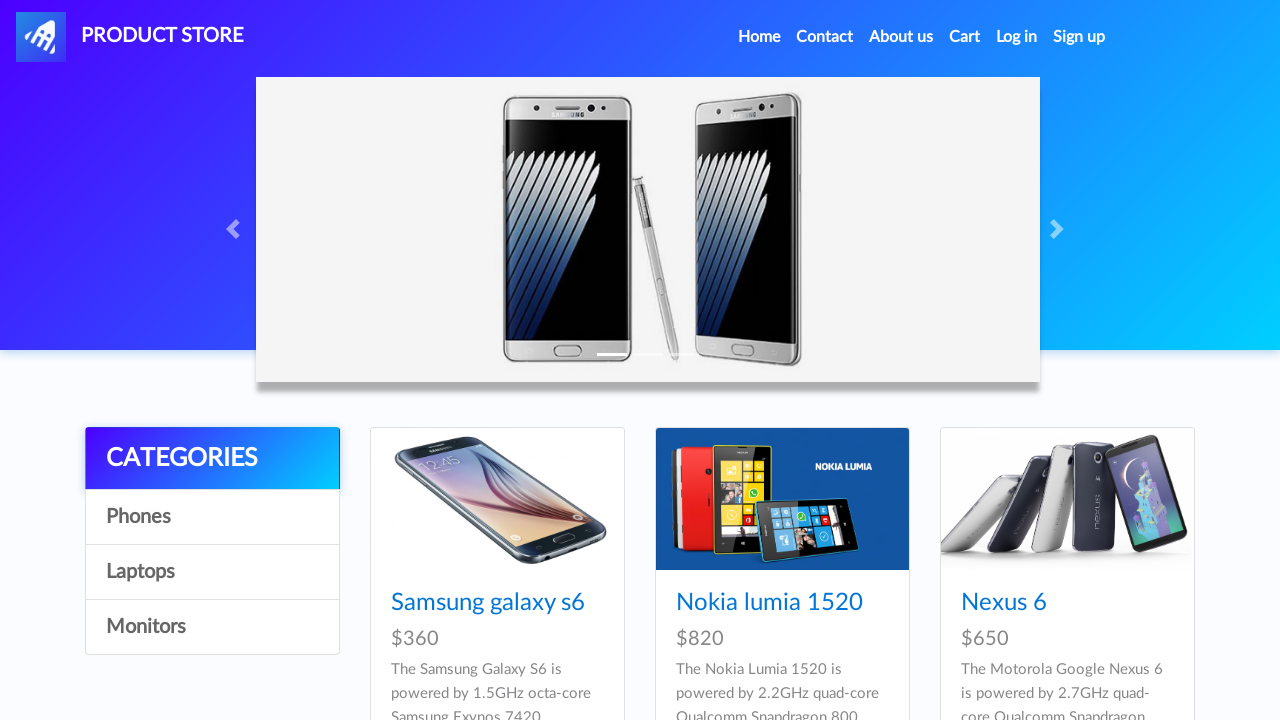

Monitors category loaded, ASUS Full HD product visible
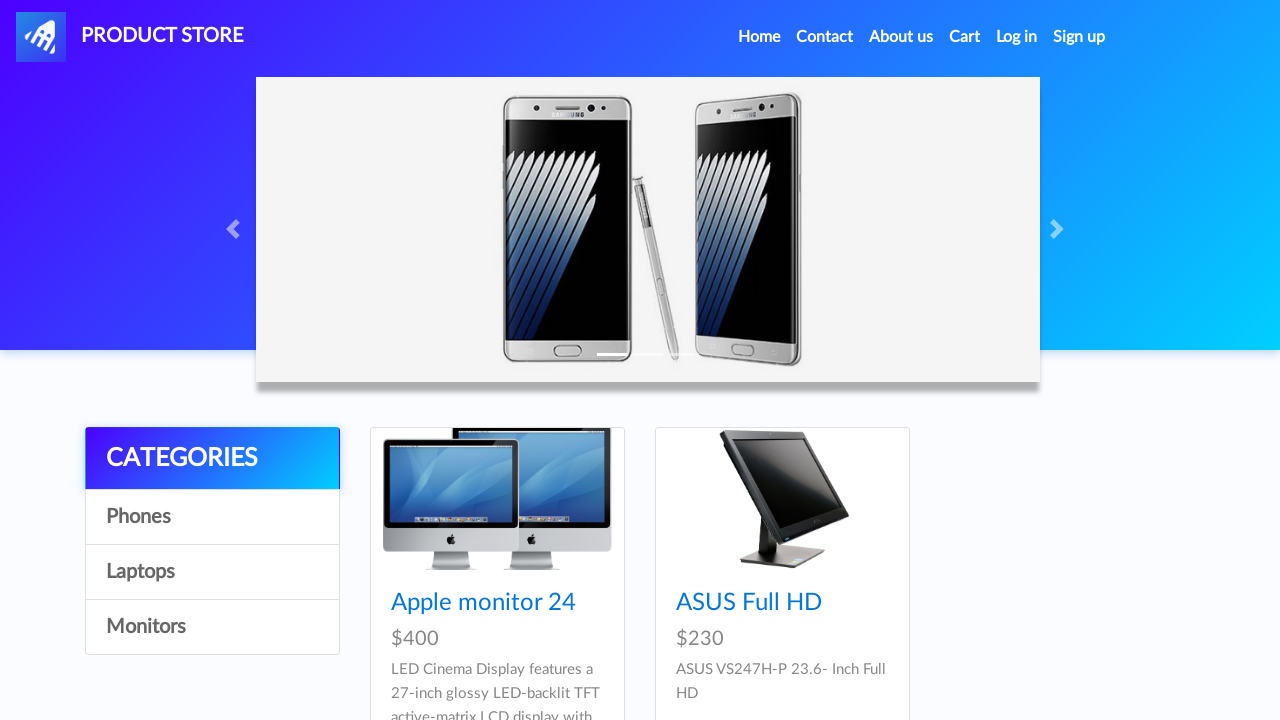

Clicked on ASUS Full HD monitor product at (749, 603) on text=ASUS Full HD
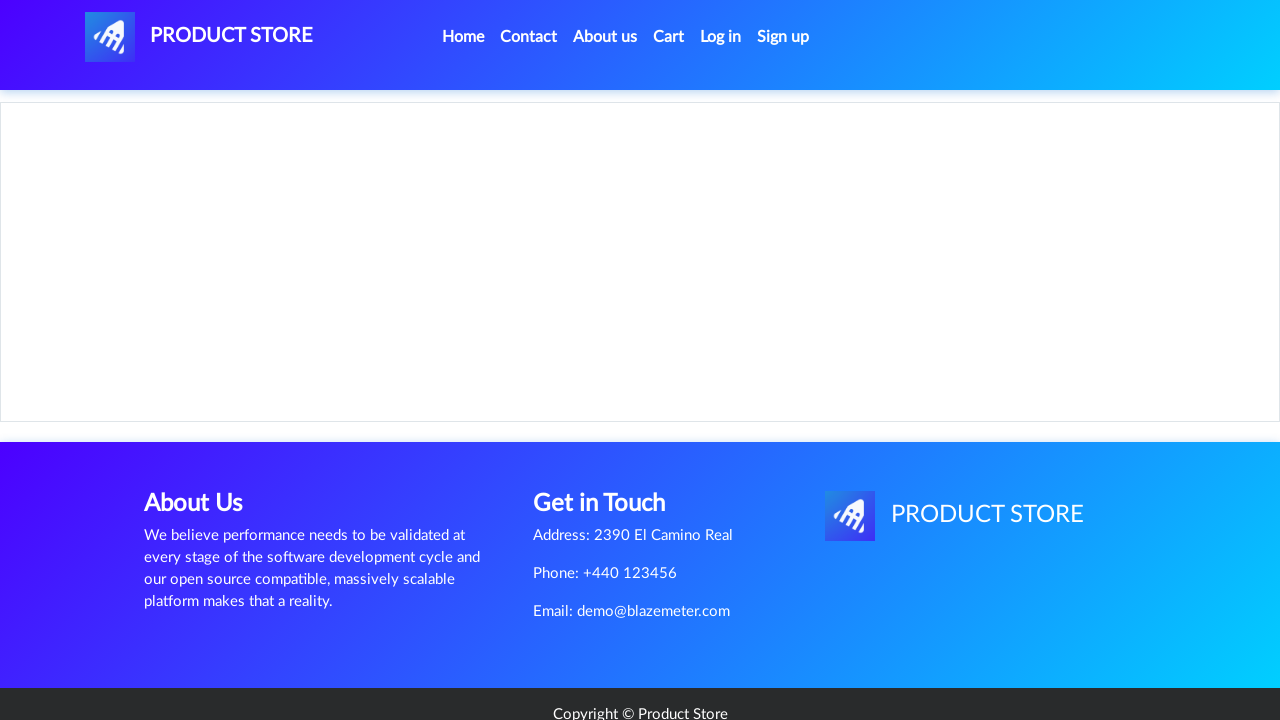

ASUS Full HD product page loaded successfully
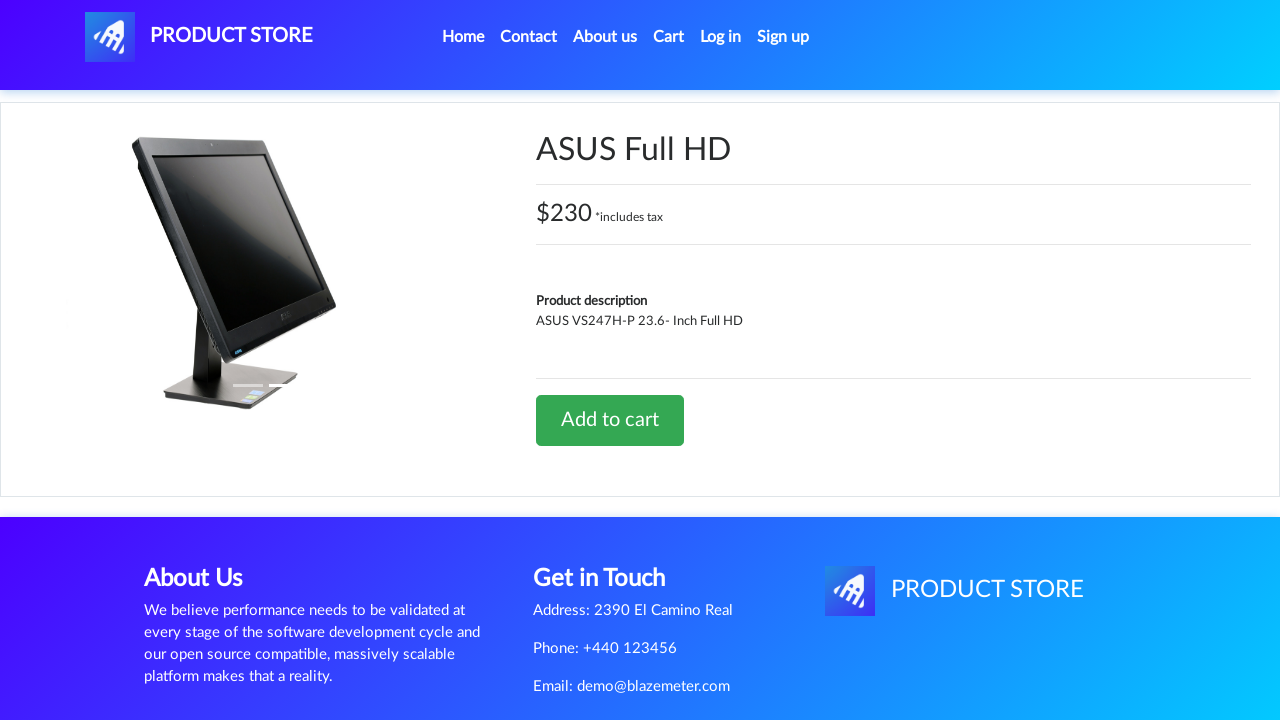

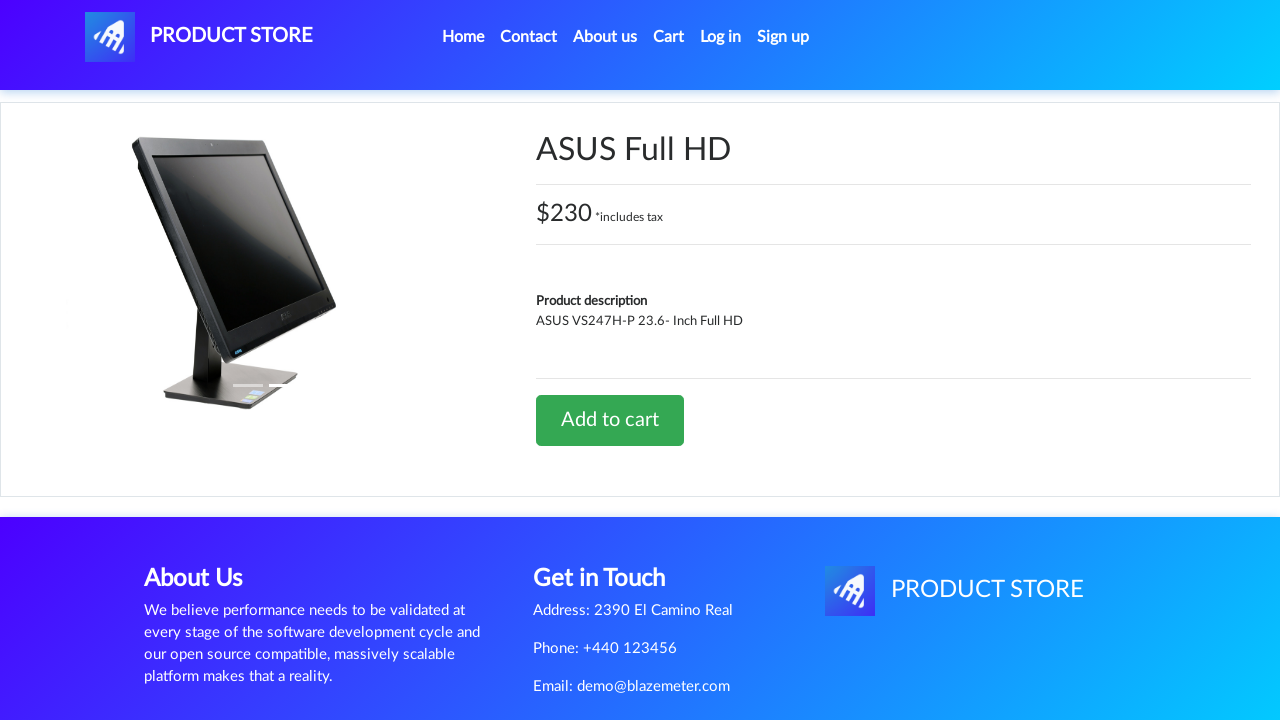